Tests JavaScript alert functionality by clicking a button that triggers an alert, accepting the alert, and verifying the result message is displayed correctly.

Starting URL: https://practice.cydeo.com/javascript_alerts

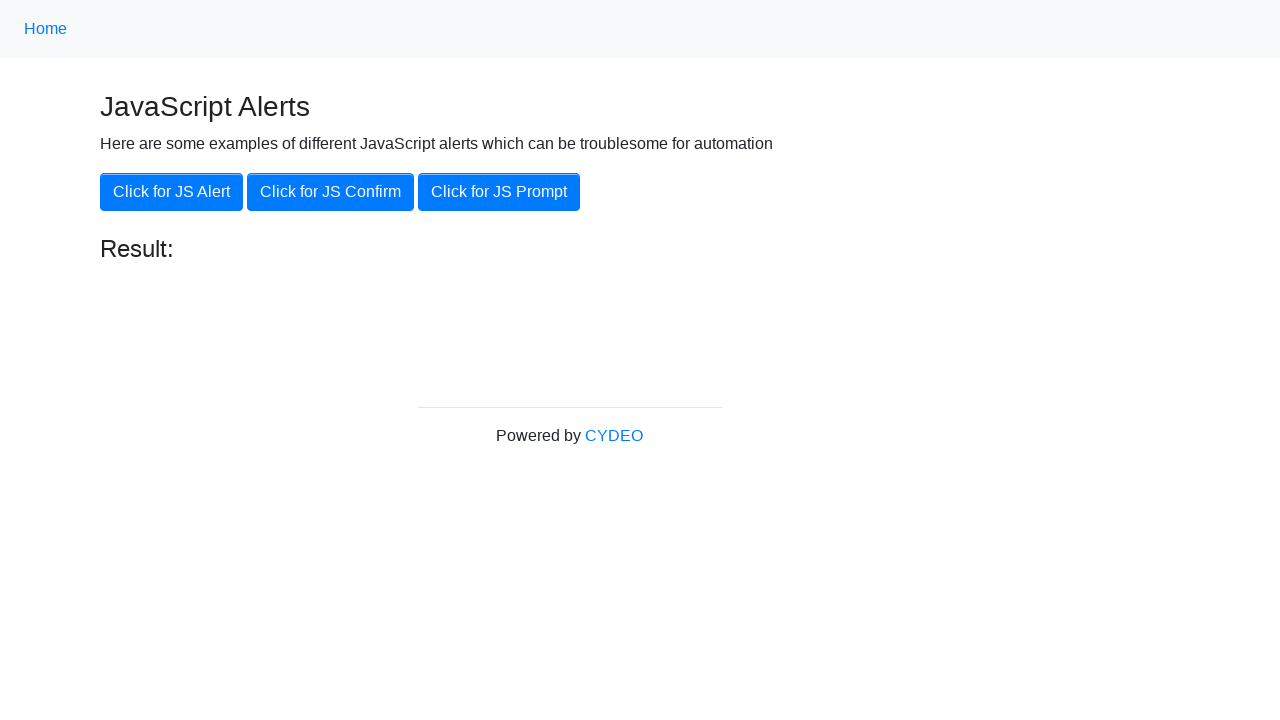

Clicked the 'Click for JS Alert' button at (172, 192) on xpath=//button[.='Click for JS Alert']
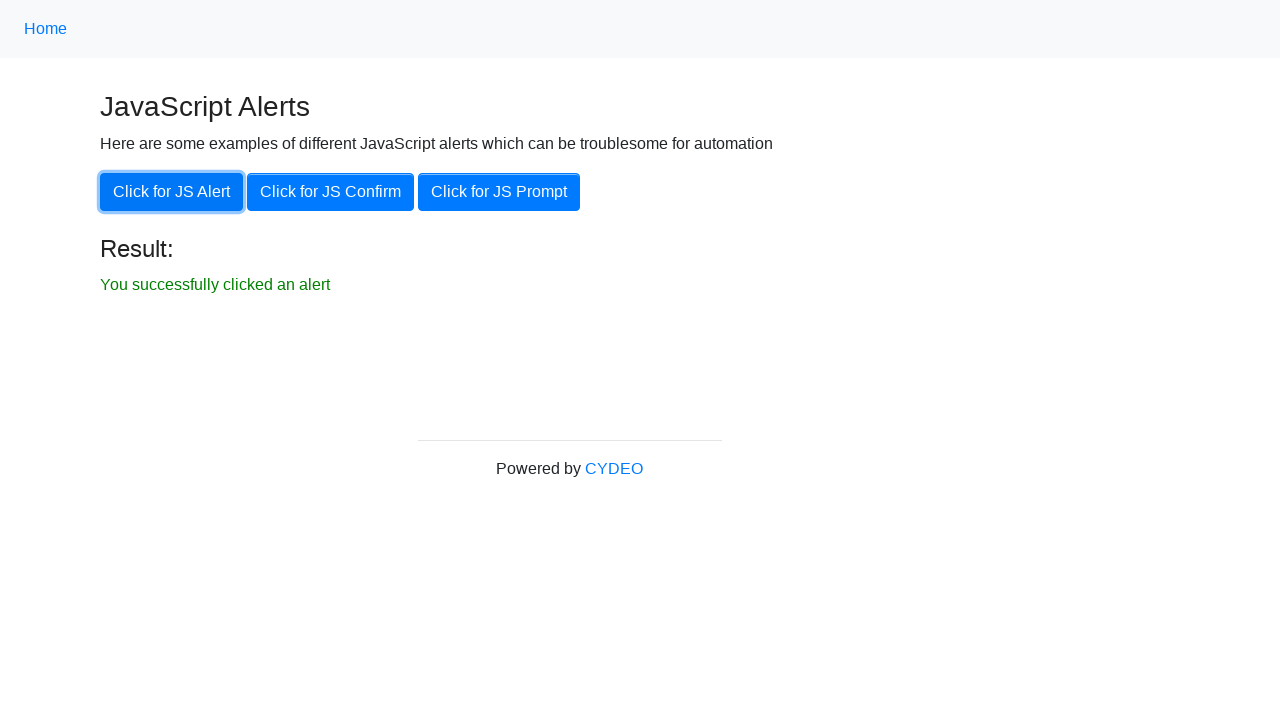

Set up dialog handler to accept JavaScript alert
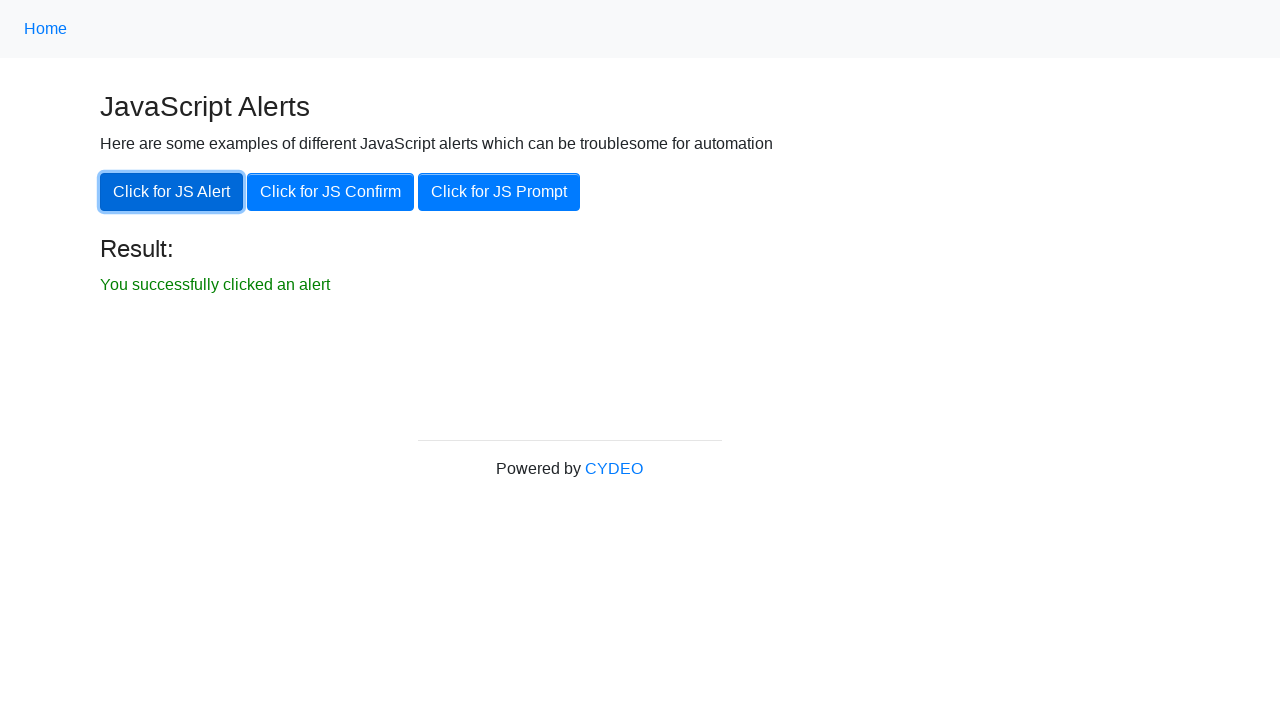

Result element became visible after alert was accepted
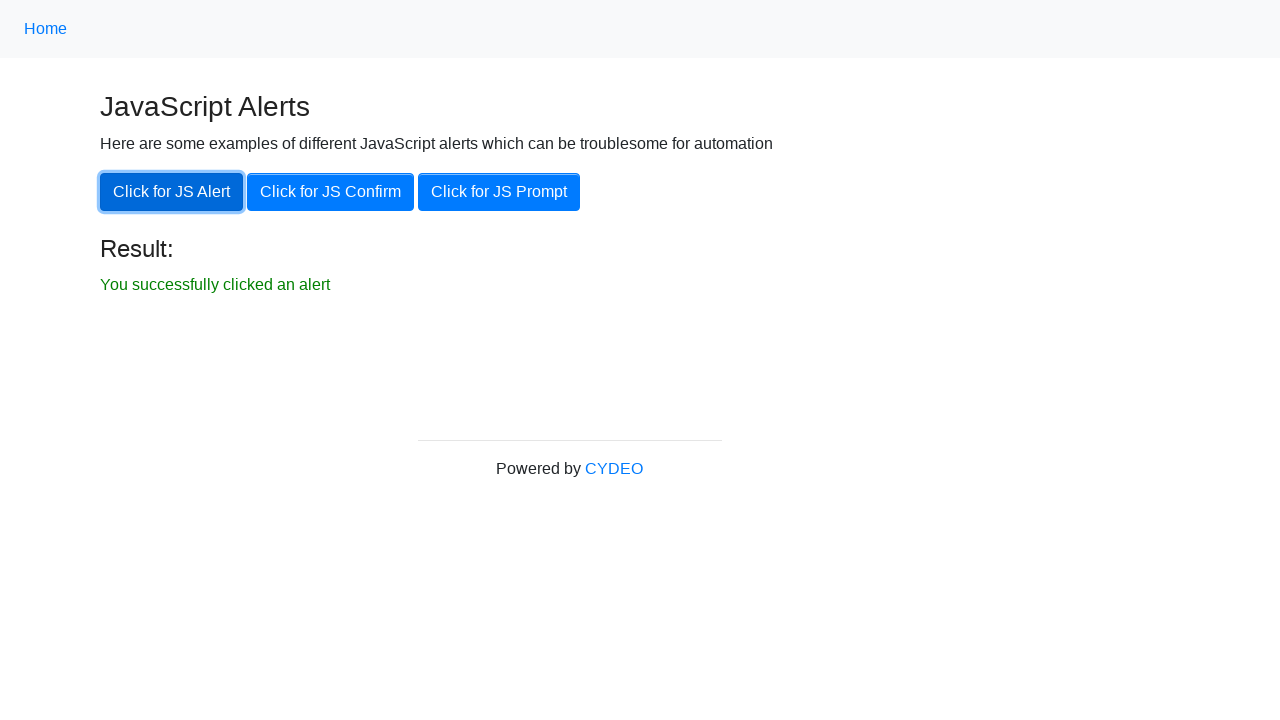

Verified result message displays 'You successfully clicked an alert'
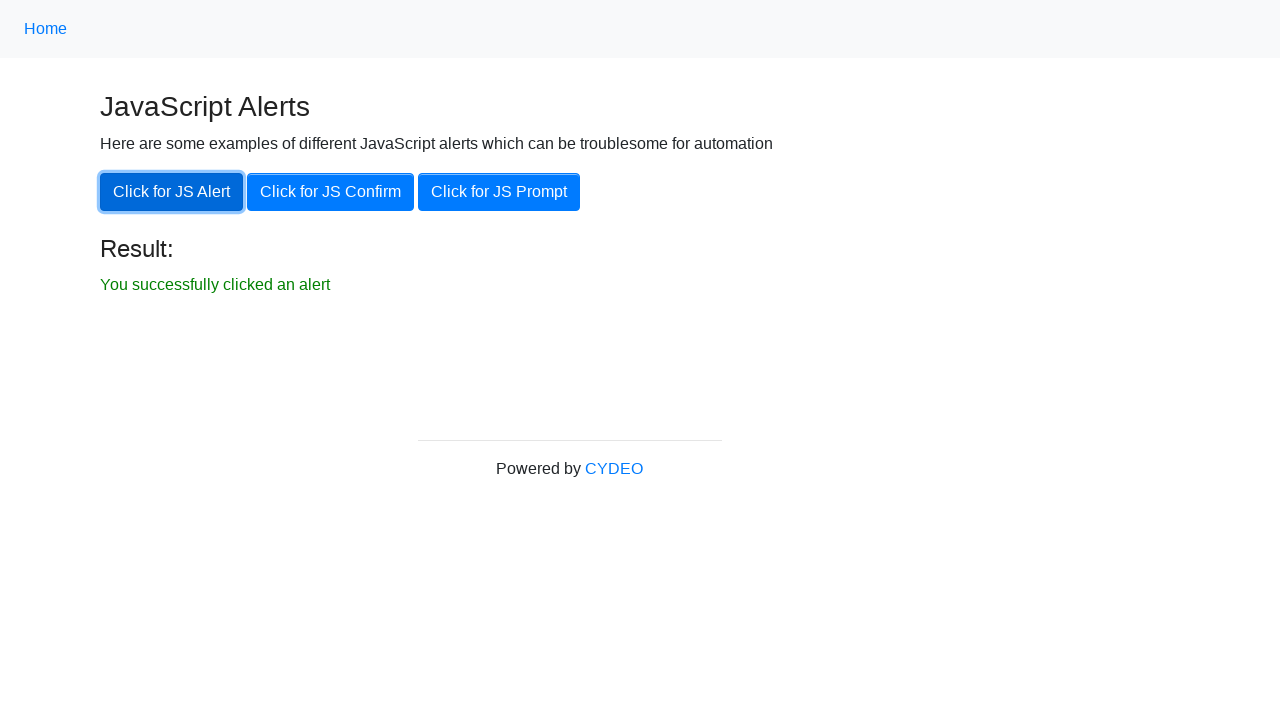

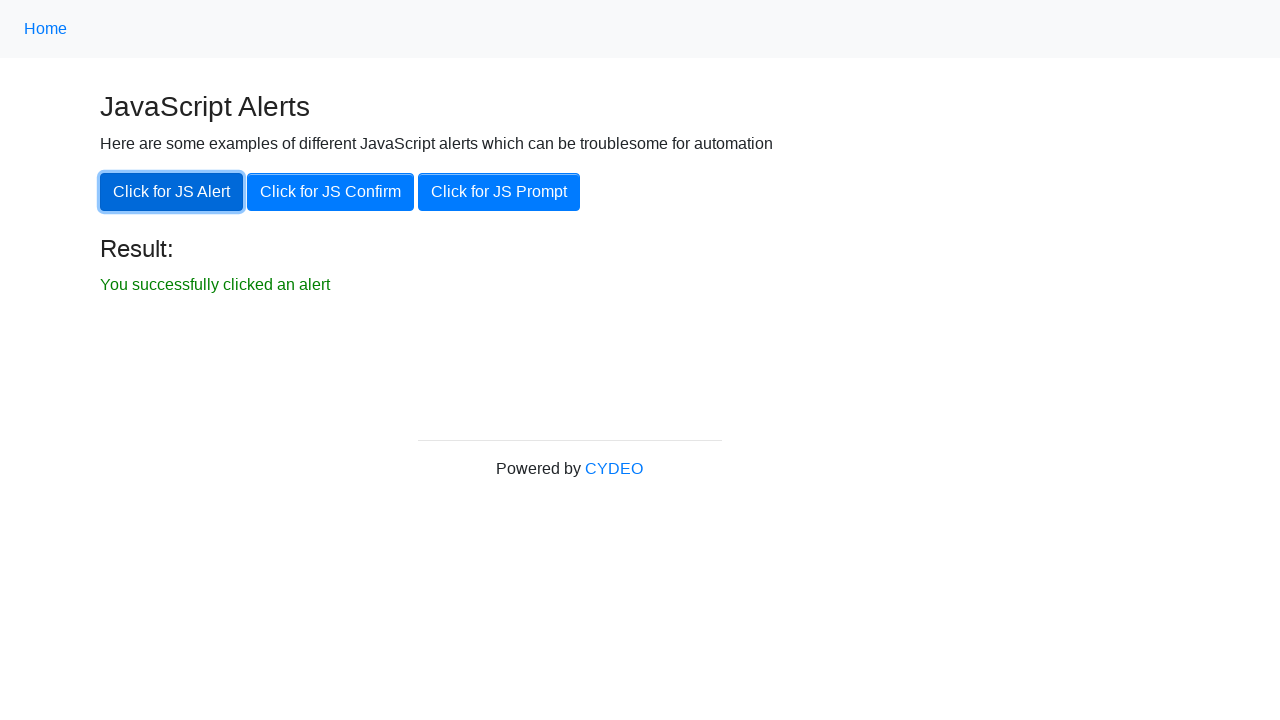